Opens the articles page and scrolls through the content

Starting URL: https://sagar-test-qa.vercel.app/articles.html

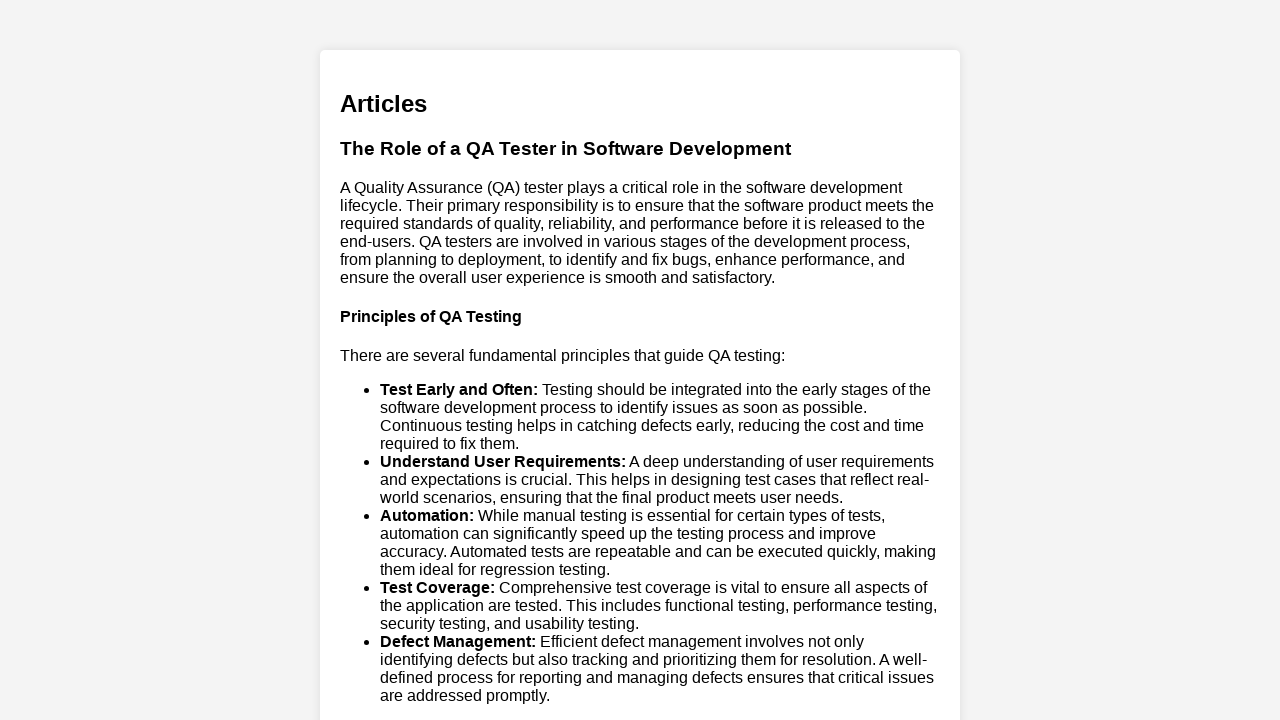

Navigated to articles page
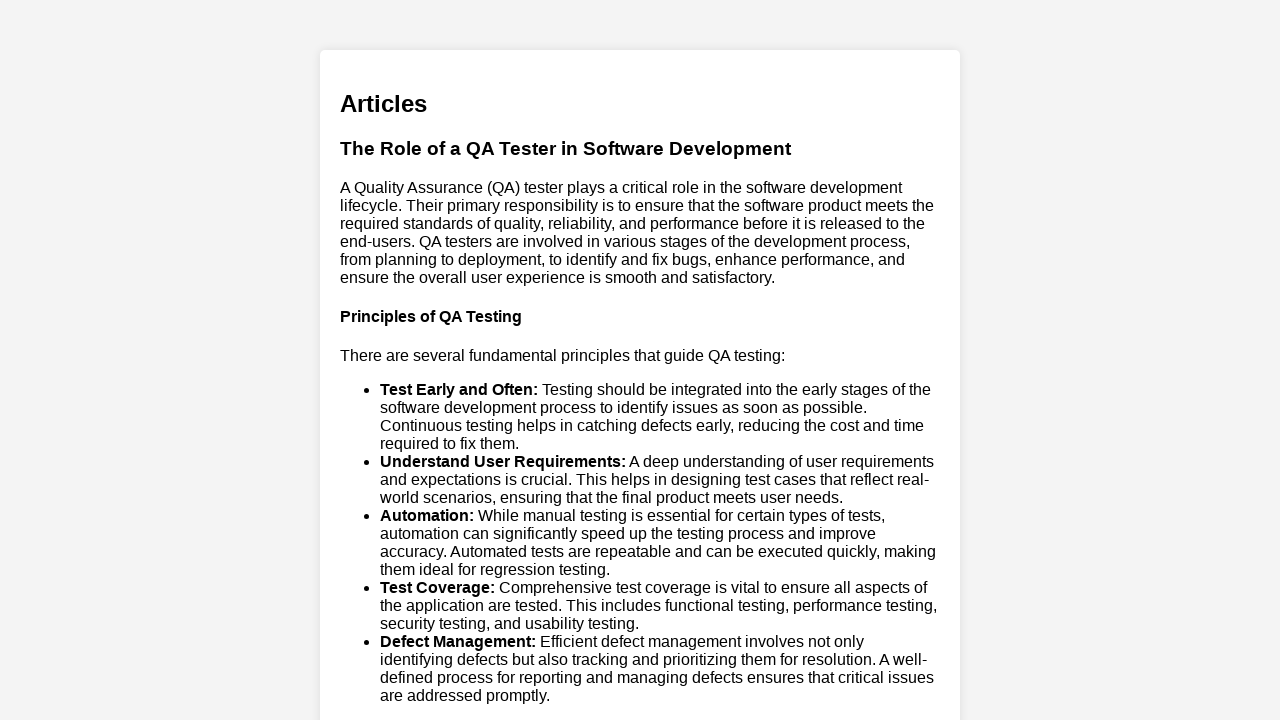

Scrolled down to bottom of articles page
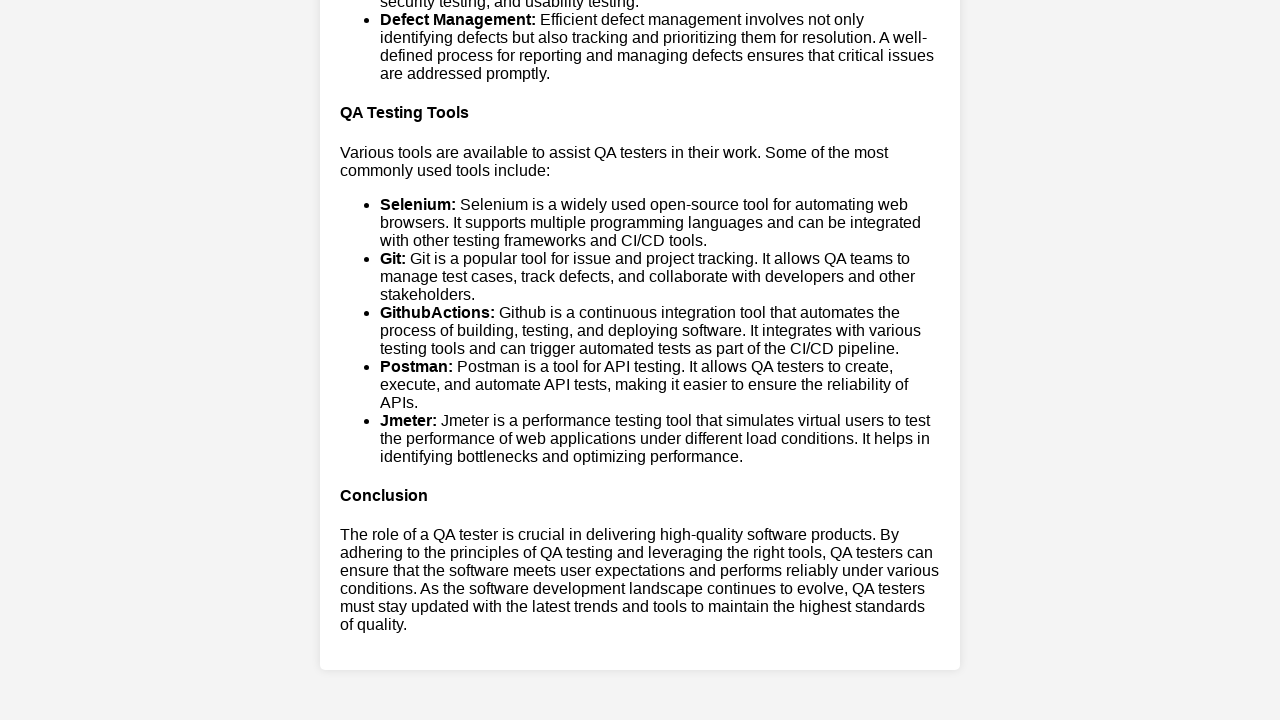

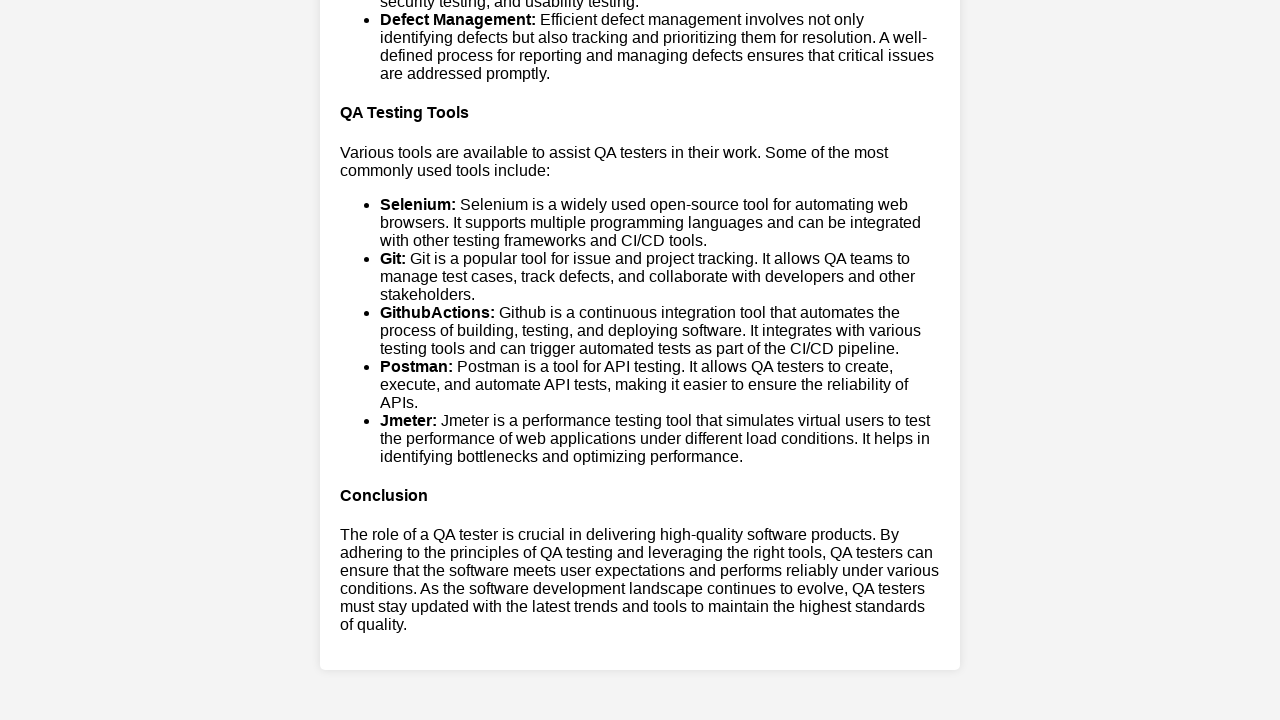